Tests drag-and-drop sortable functionality on DemoQA by navigating to the Interactions section, opening the Sortable page, and reordering list items by dragging the 6th item to positions 1 through 5 sequentially.

Starting URL: http://demoqa.com/

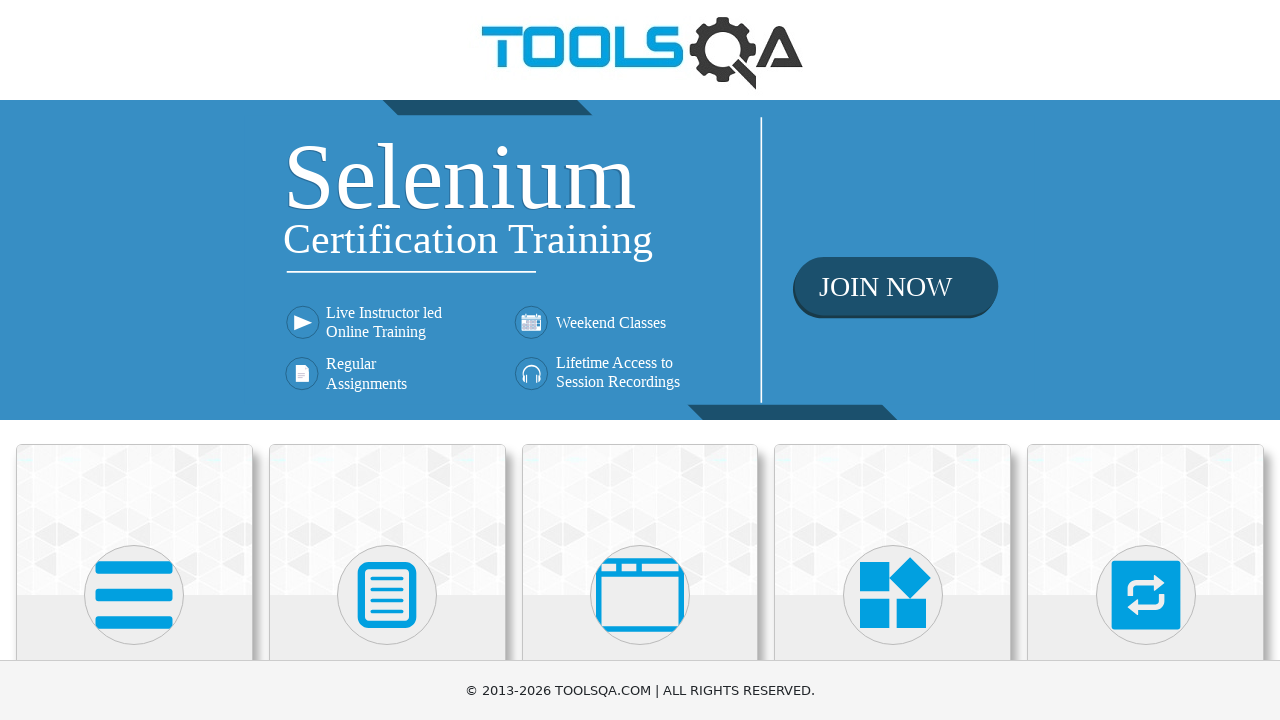

Clicked on the Interactions card at (1146, 360) on (//div[@class='card-body'])[5]
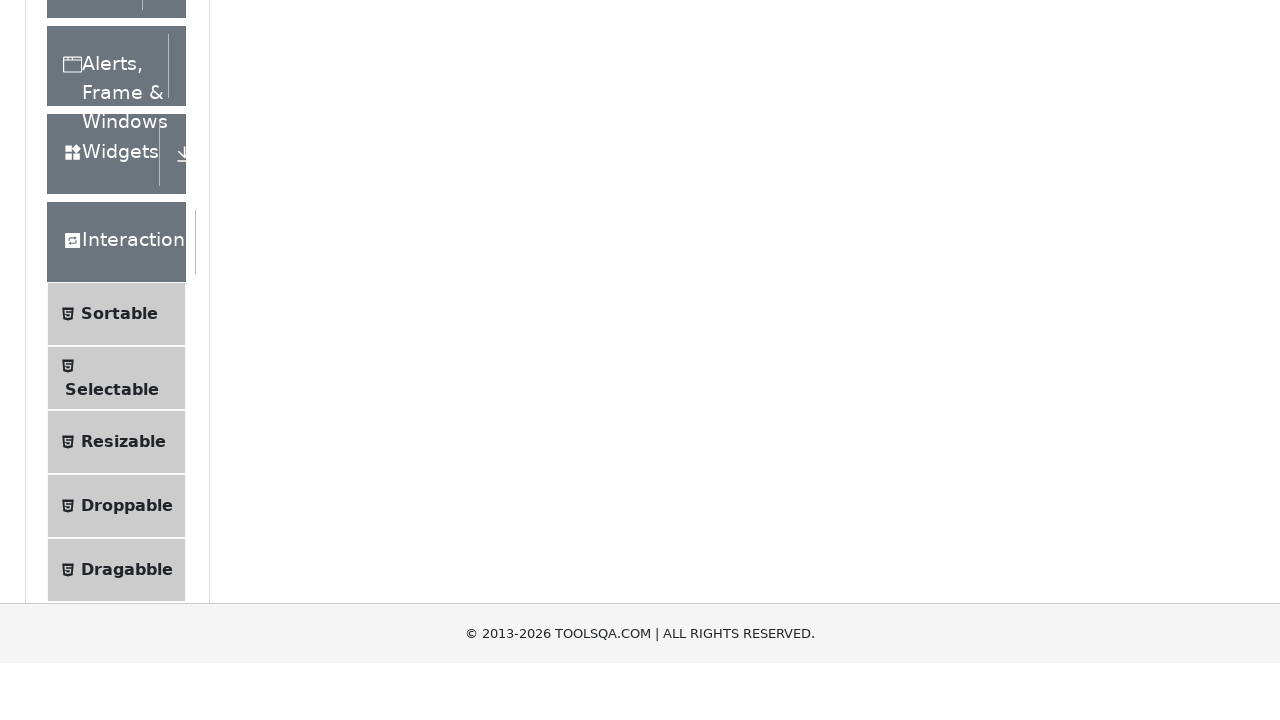

Clicked on Sortable option in the menu at (119, 613) on (//span[@class='text'])[25]
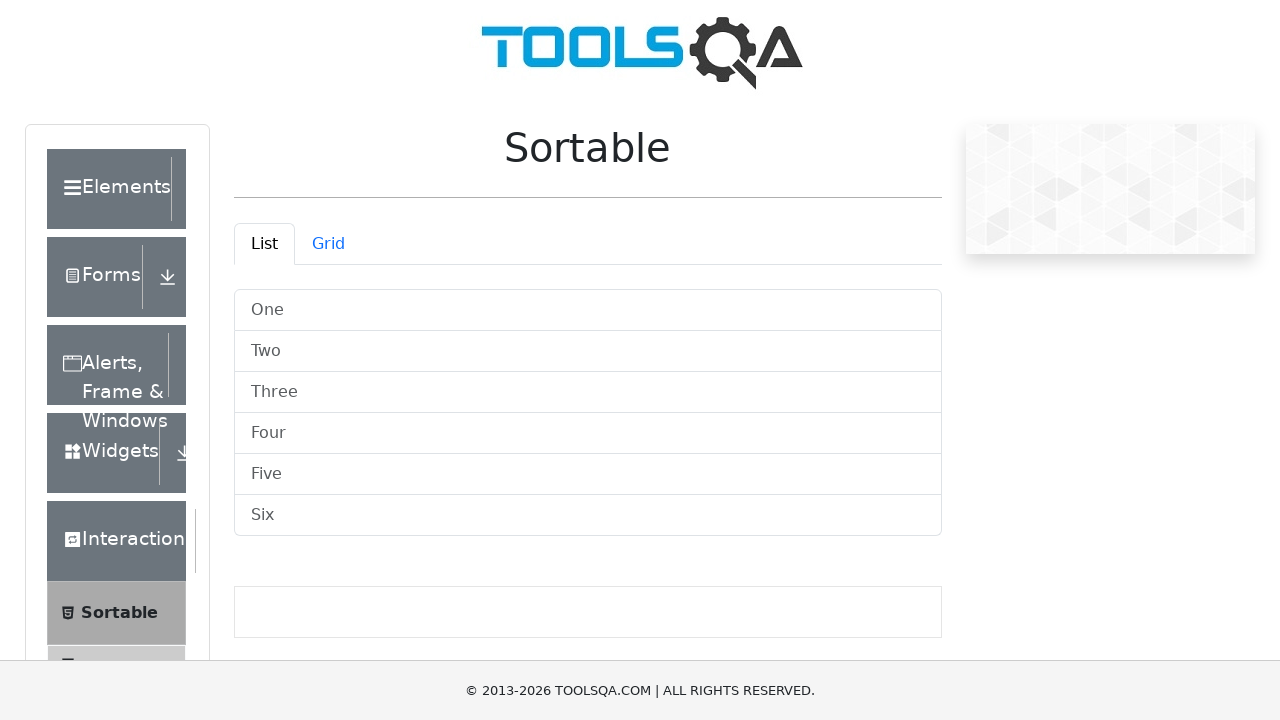

Sortable list loaded and became visible
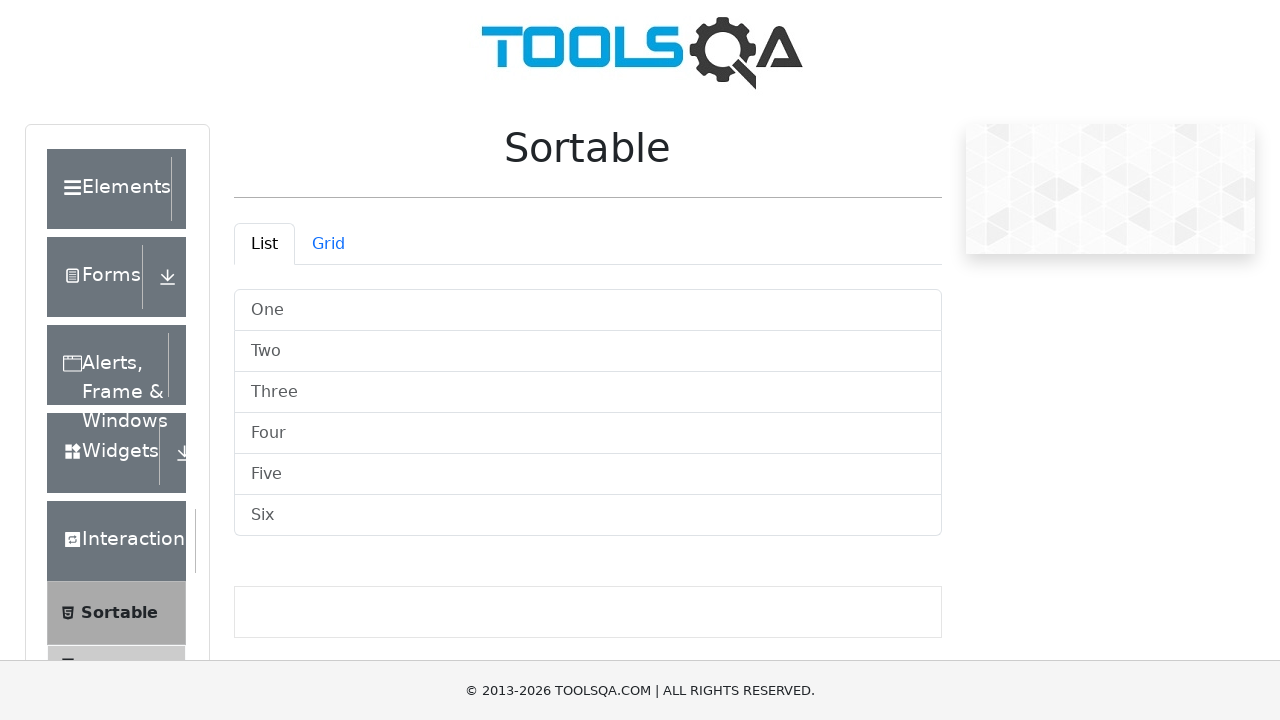

Dragged item 6 to position 1 at (588, 310)
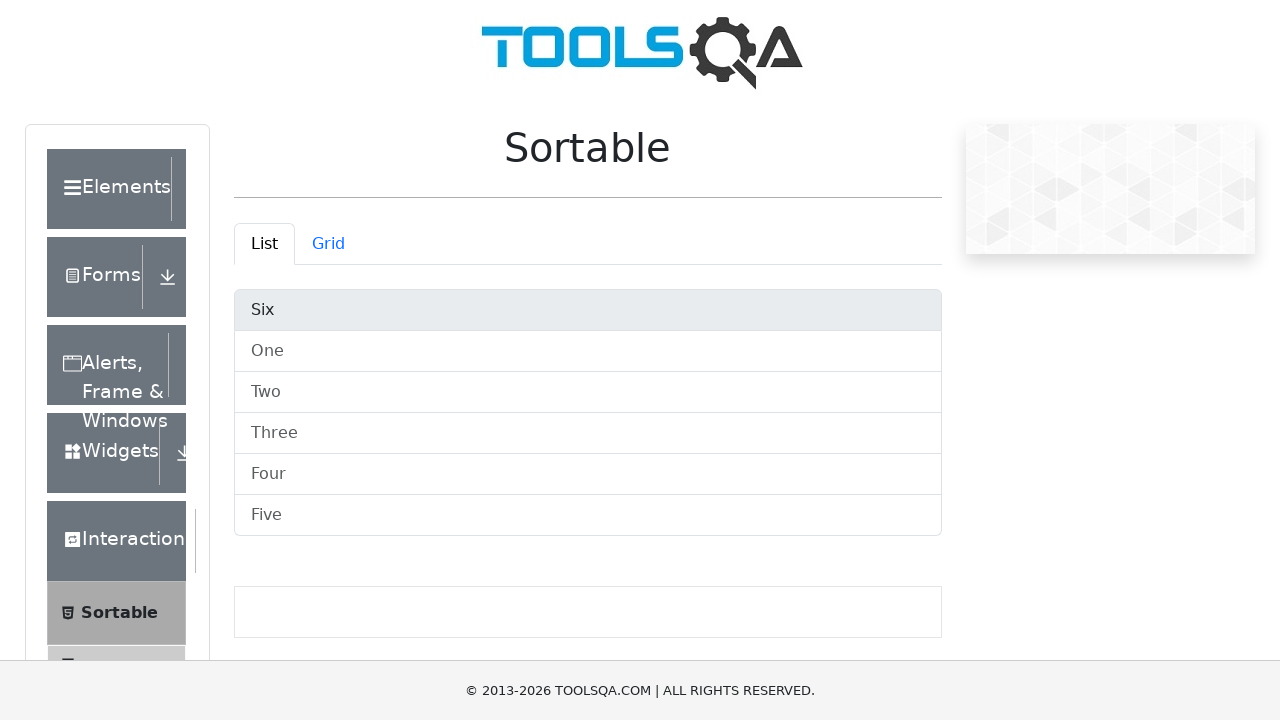

Dragged item 6 to position 2 at (588, 352)
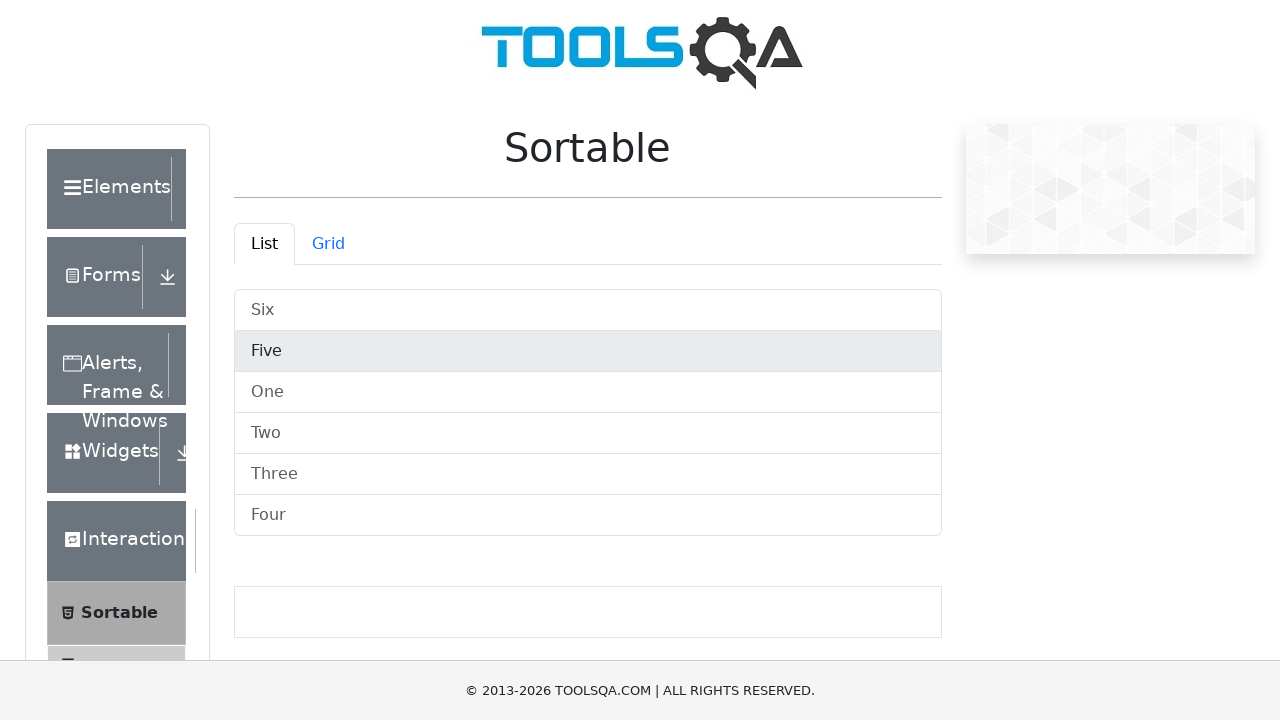

Dragged item 6 to position 3 at (588, 392)
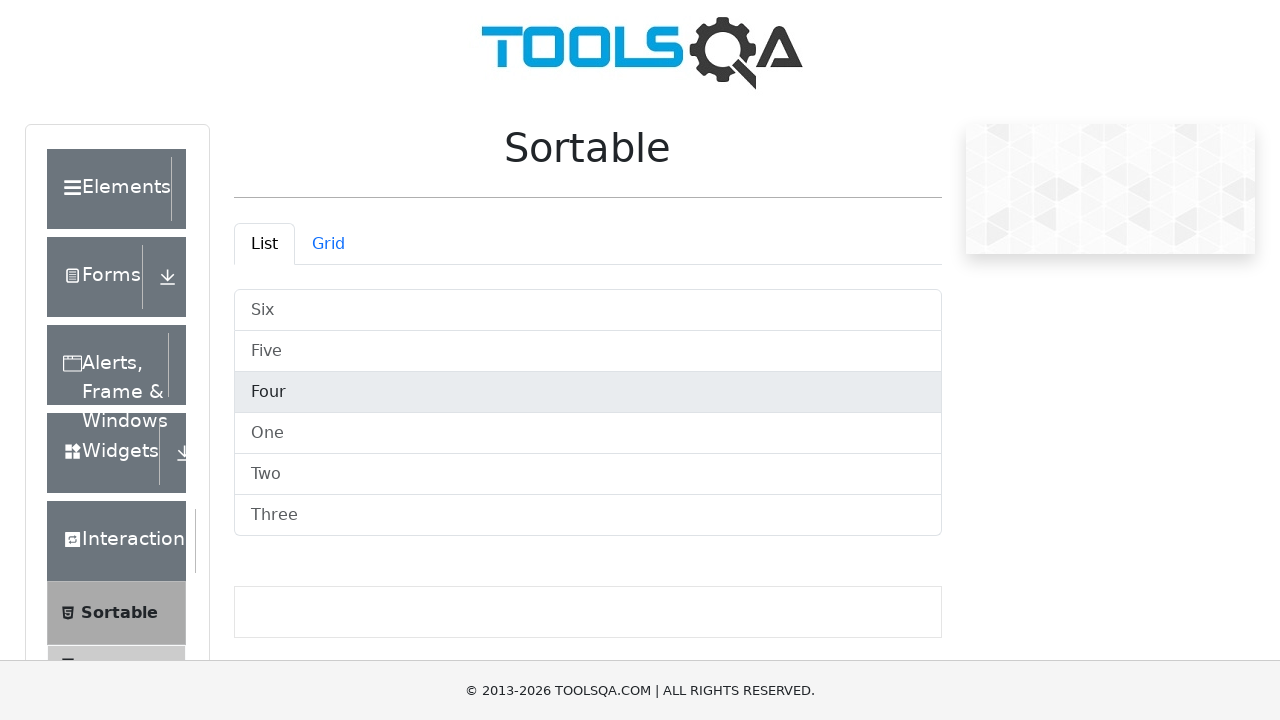

Dragged item 6 to position 4 at (588, 434)
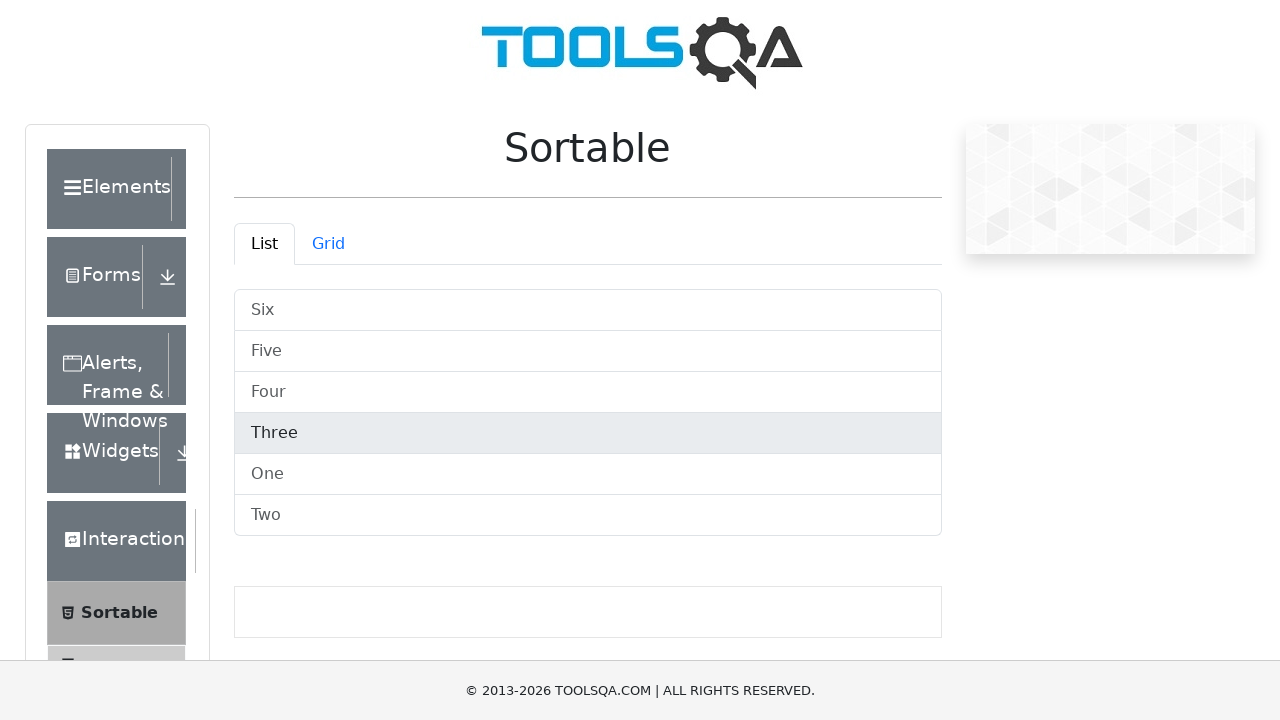

Dragged item 6 to position 5 at (588, 474)
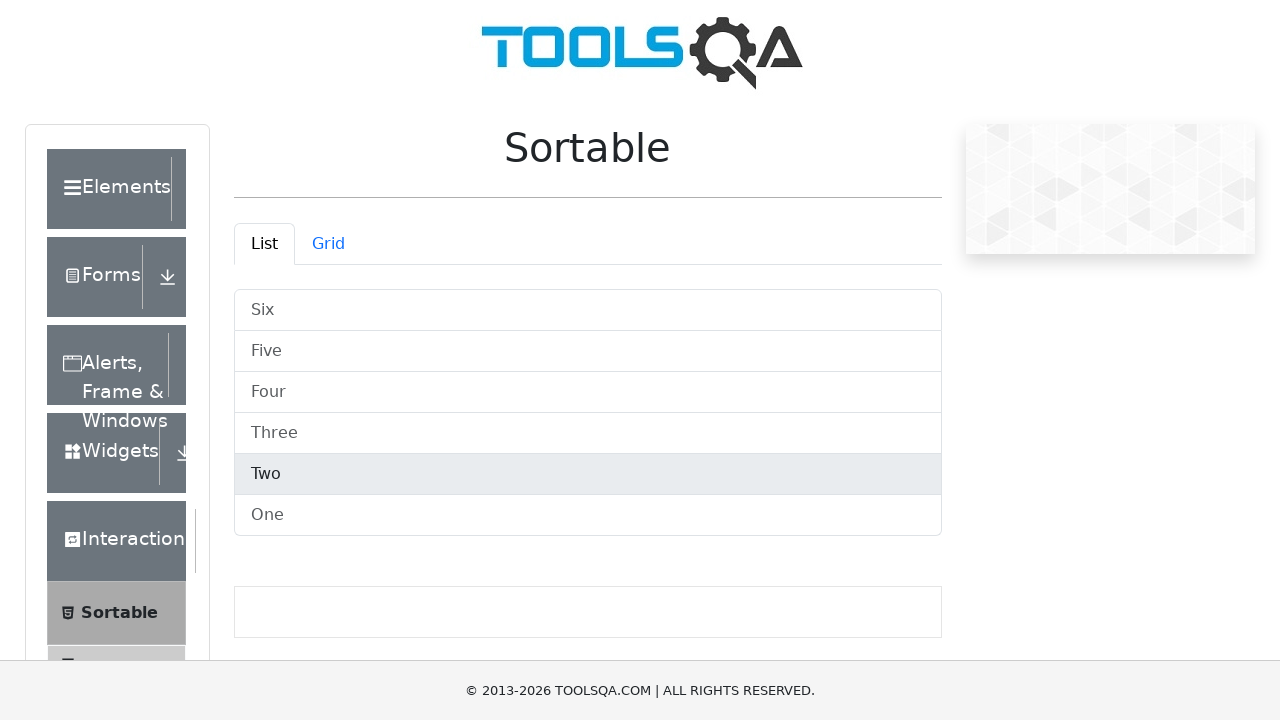

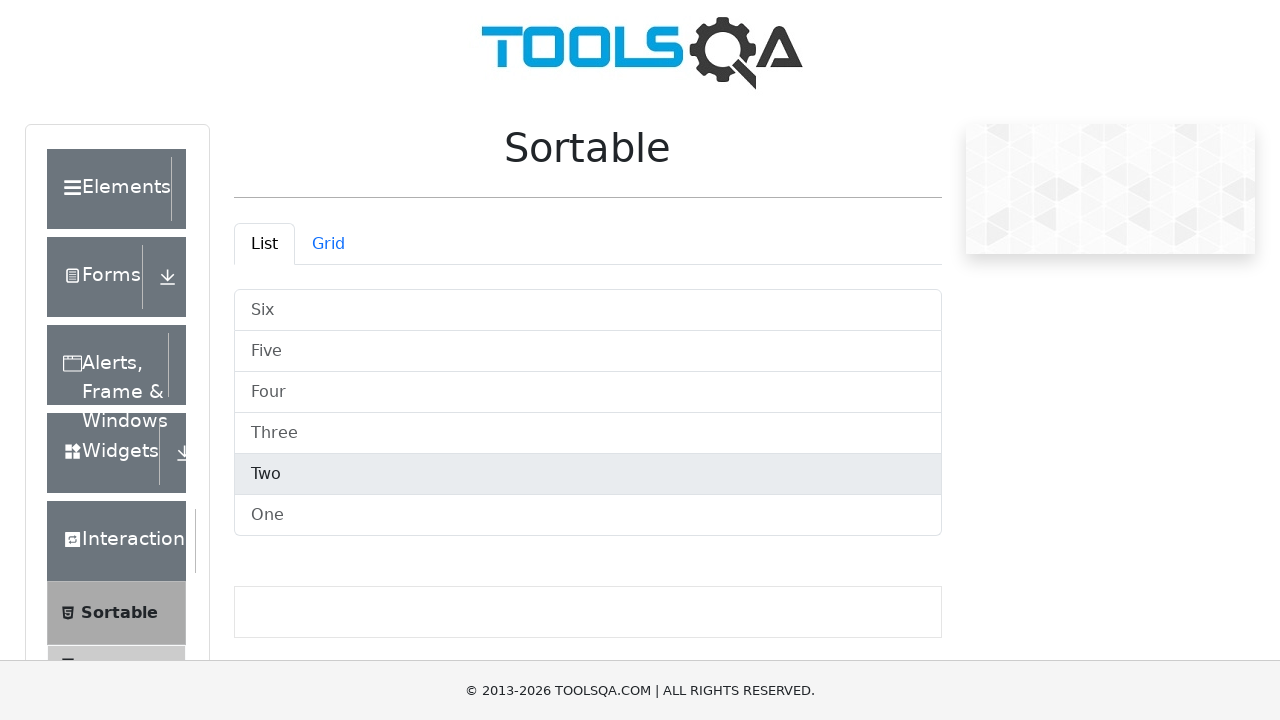